Validates that the sum of prices in a table matches the displayed total amount

Starting URL: https://rahulshettyacademy.com/AutomationPractice/

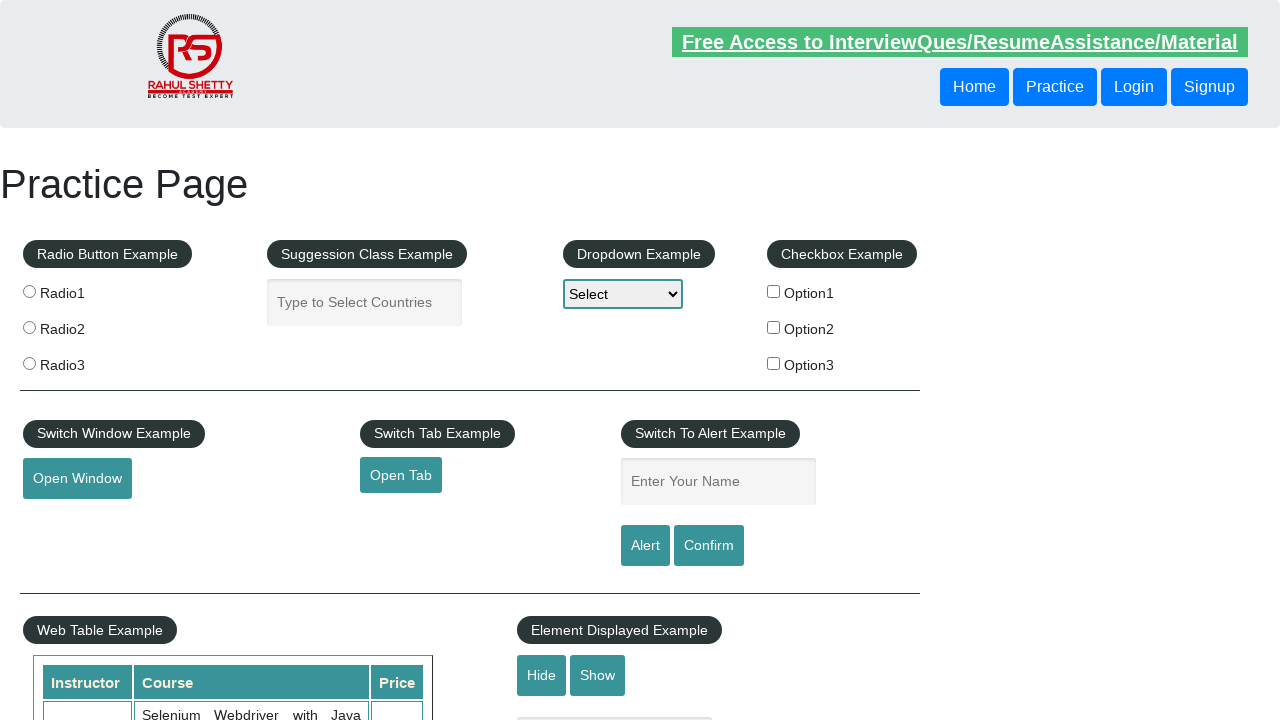

Waited for total amount element to load
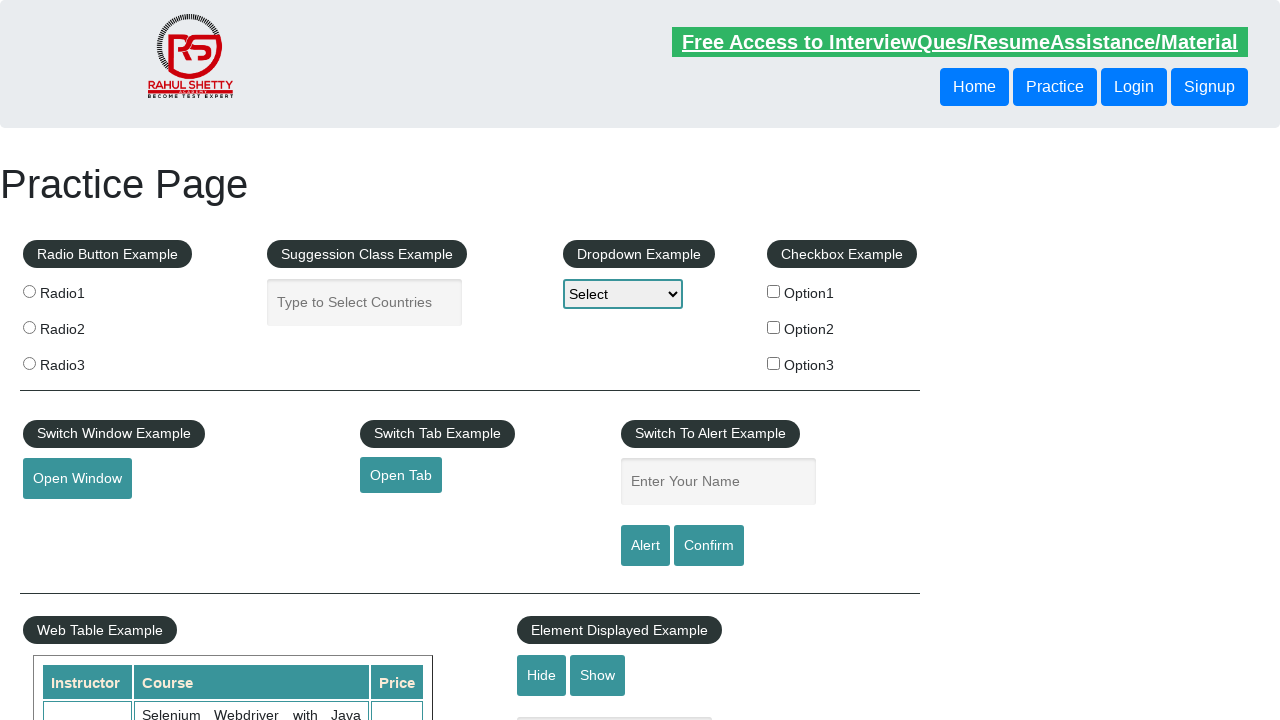

Waited for table rows to load
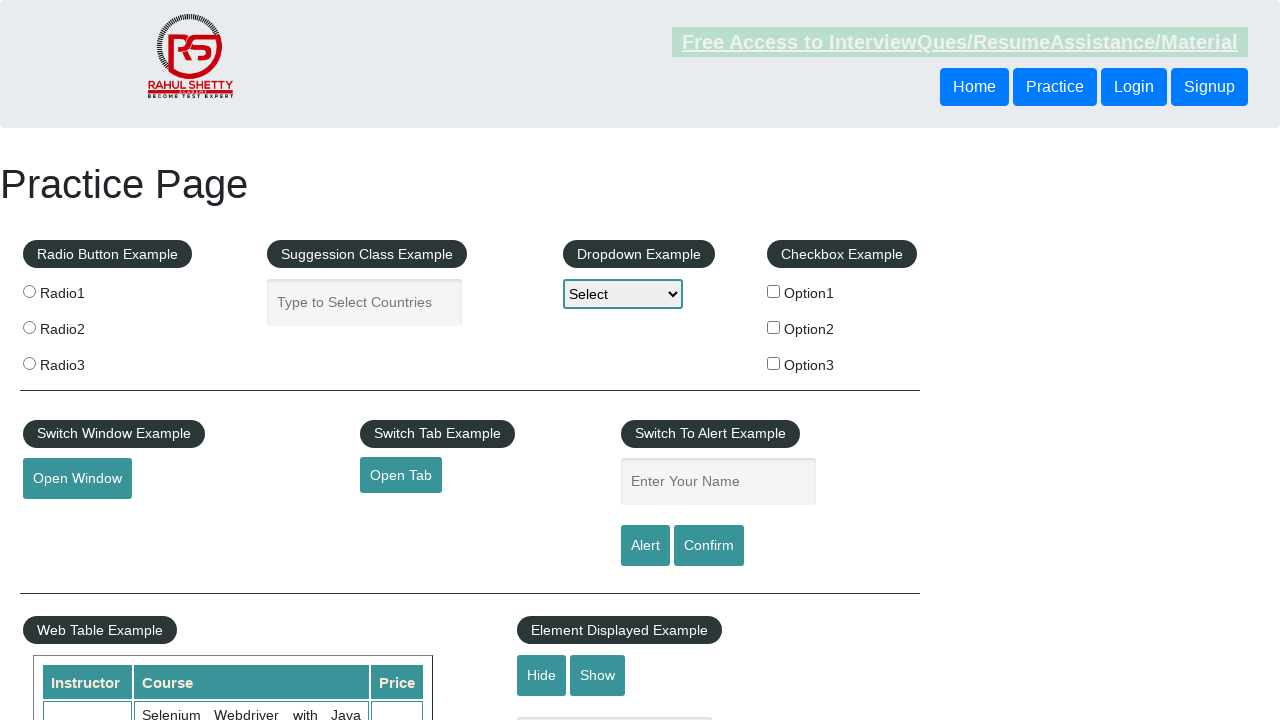

Retrieved displayed total amount text
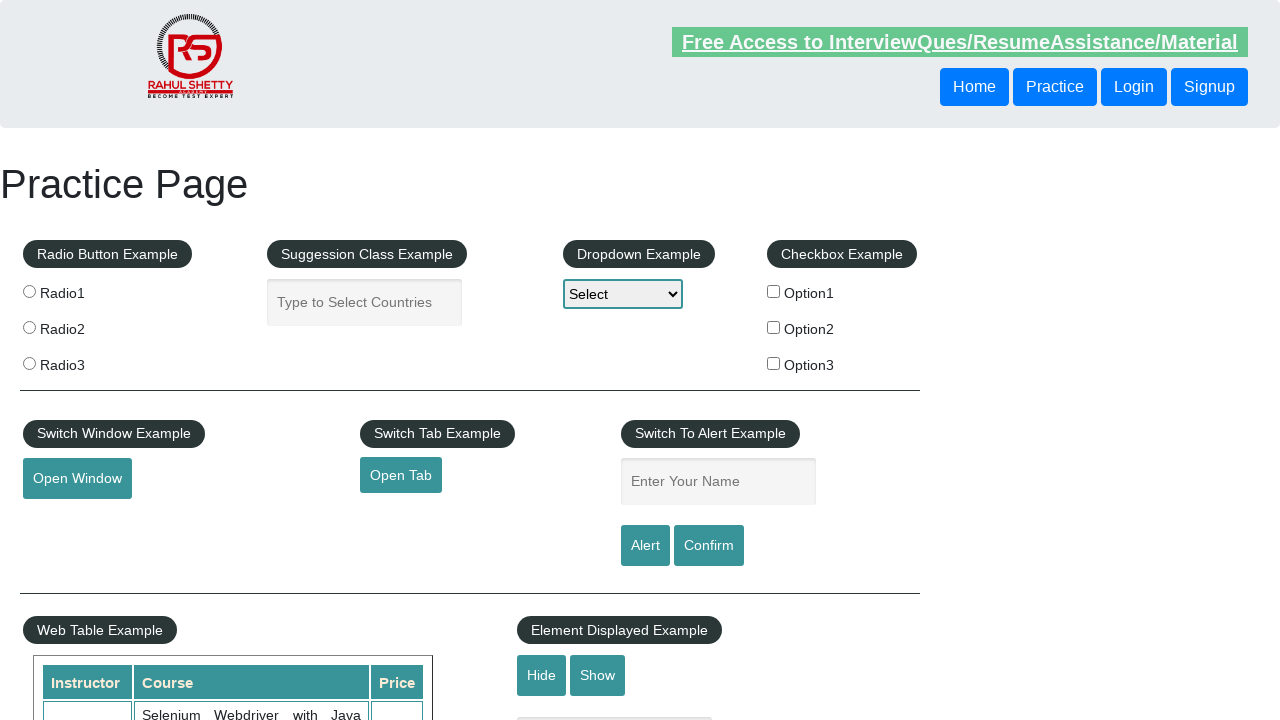

Parsed total amount from text: 296
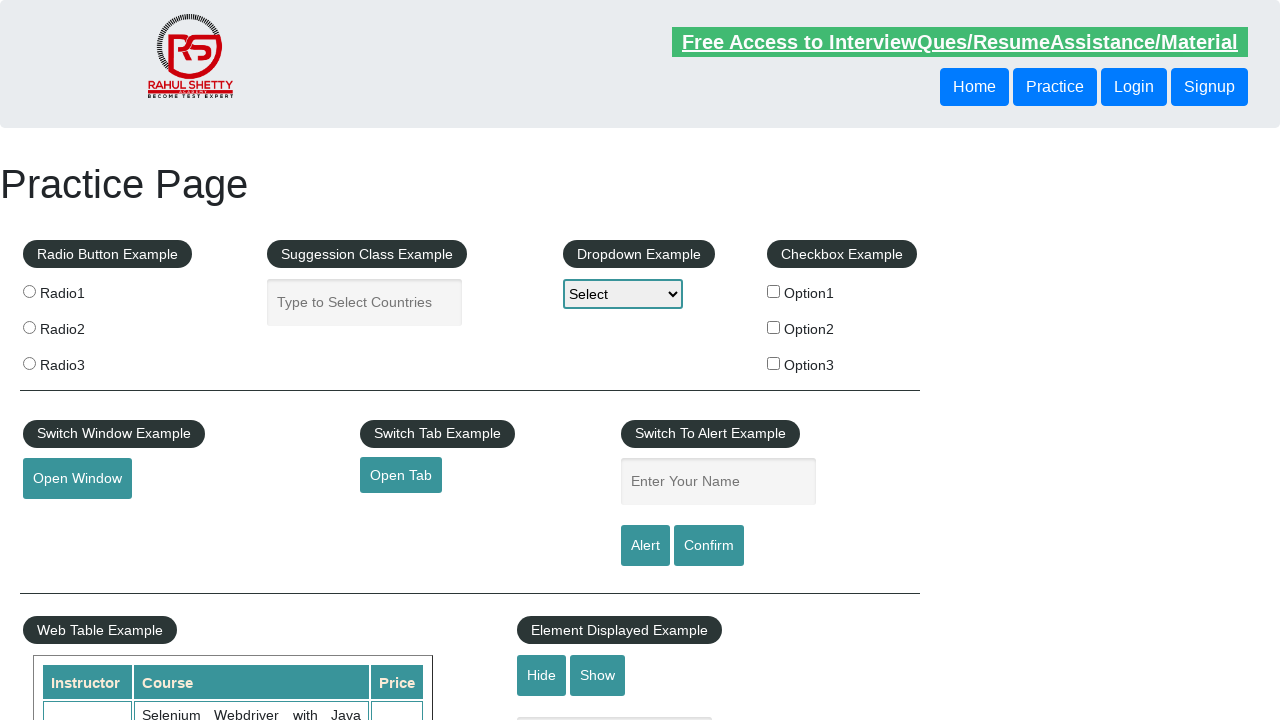

Retrieved all price cells from table (found 9 cells)
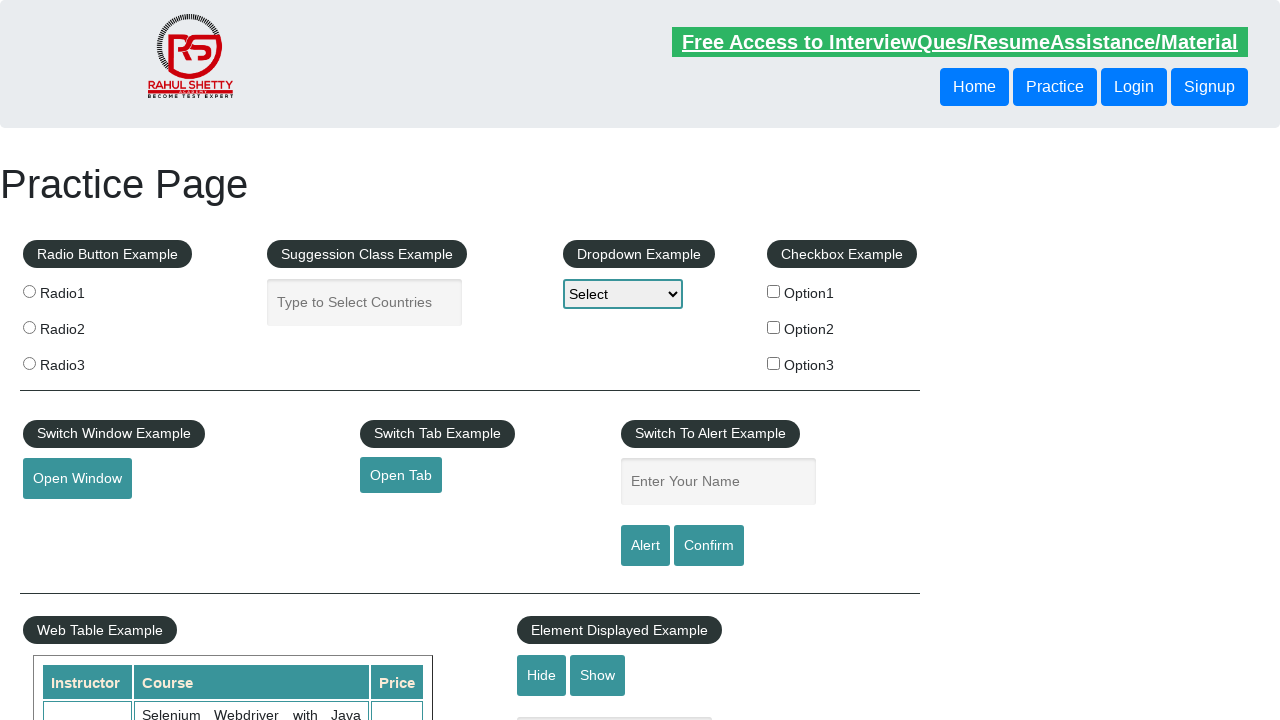

Calculated sum of all prices: 296
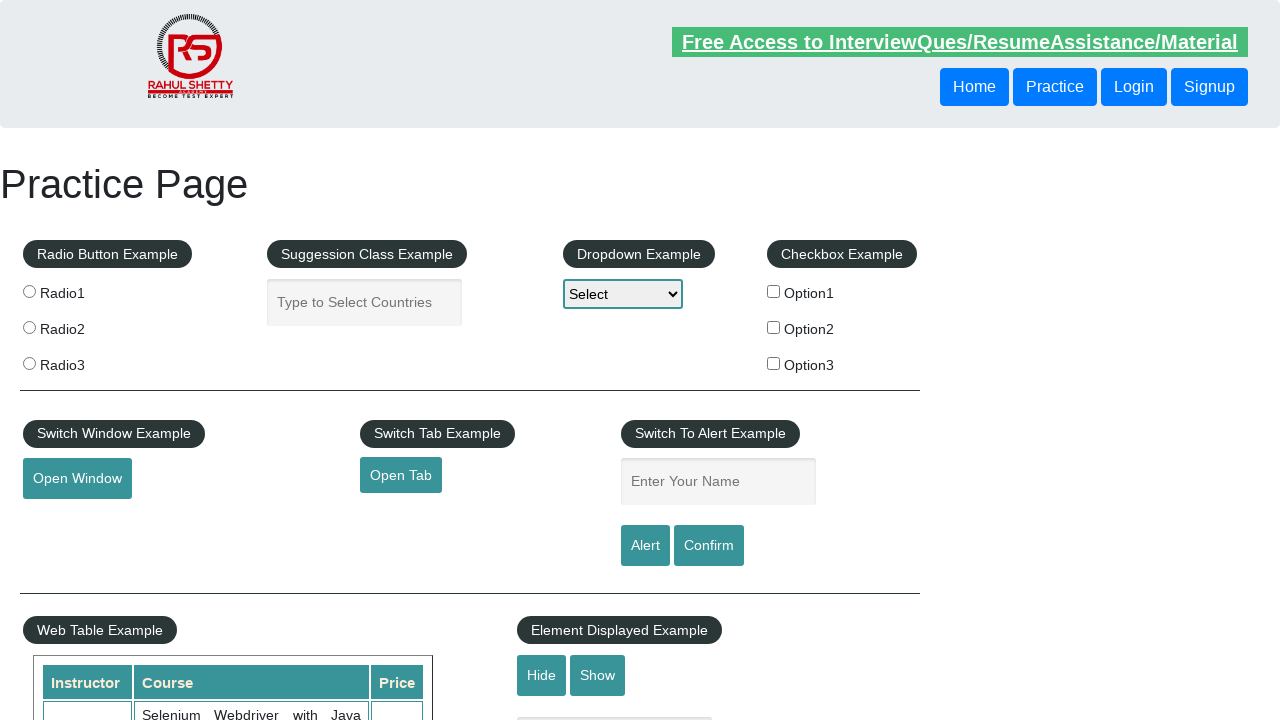

Verified calculated sum (296) matches displayed total (296)
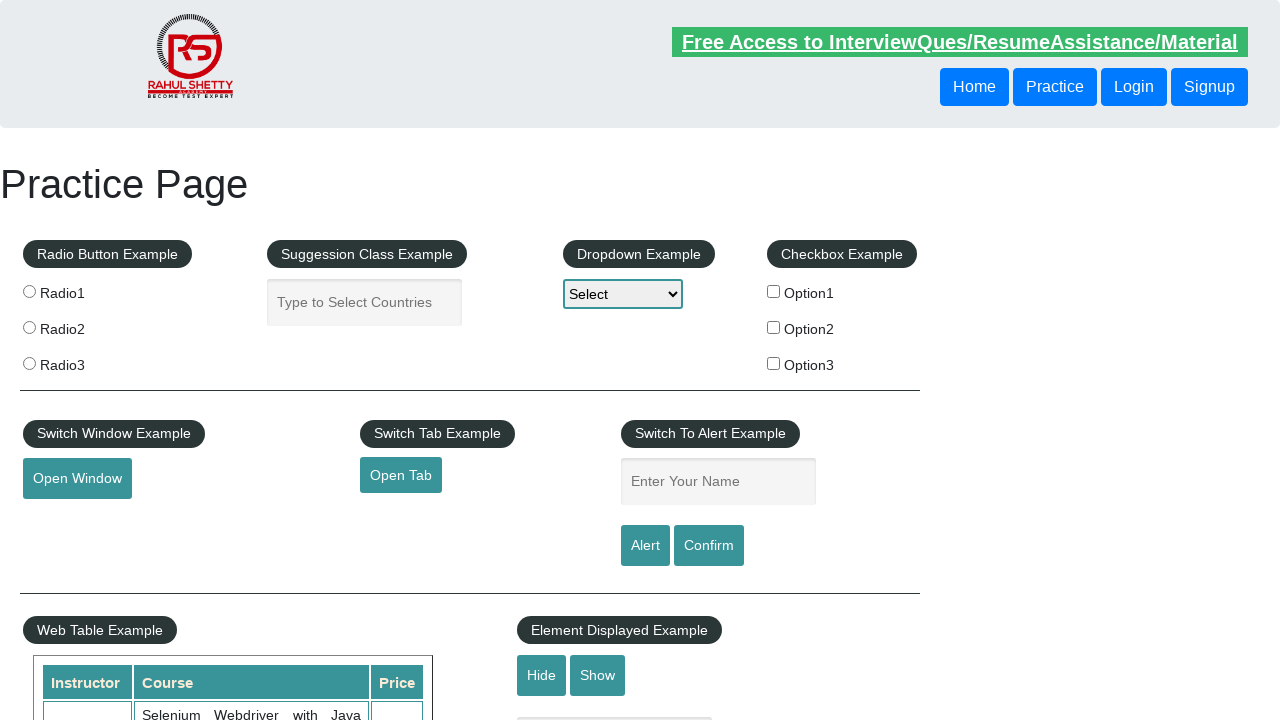

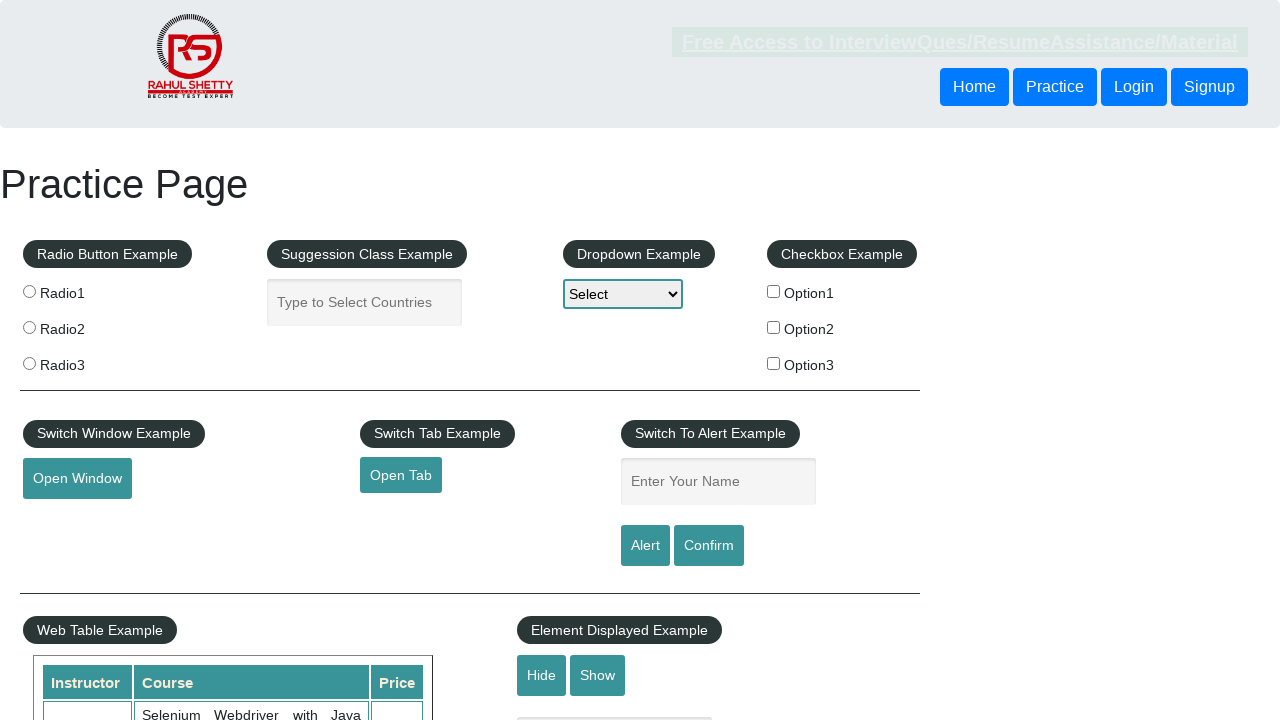